Navigates to LambdaTest website and retrieves the page title

Starting URL: https://www.lambdatest.com

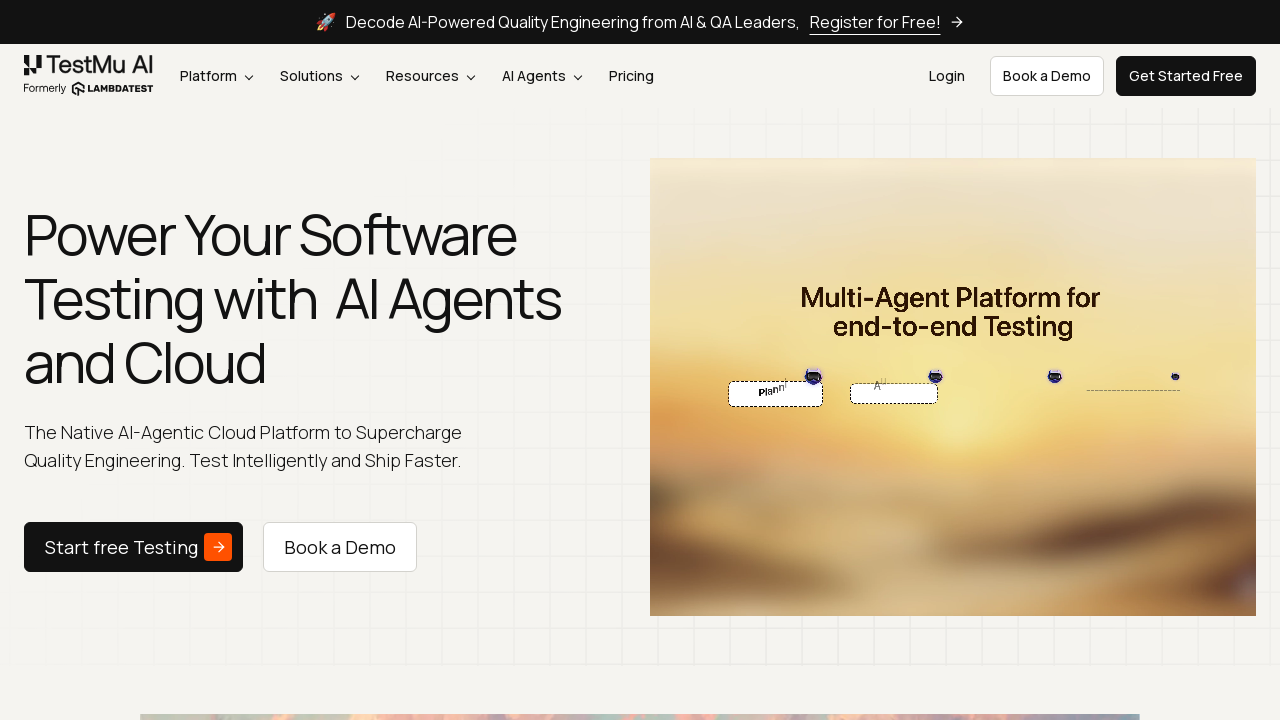

Retrieved page title from LambdaTest website
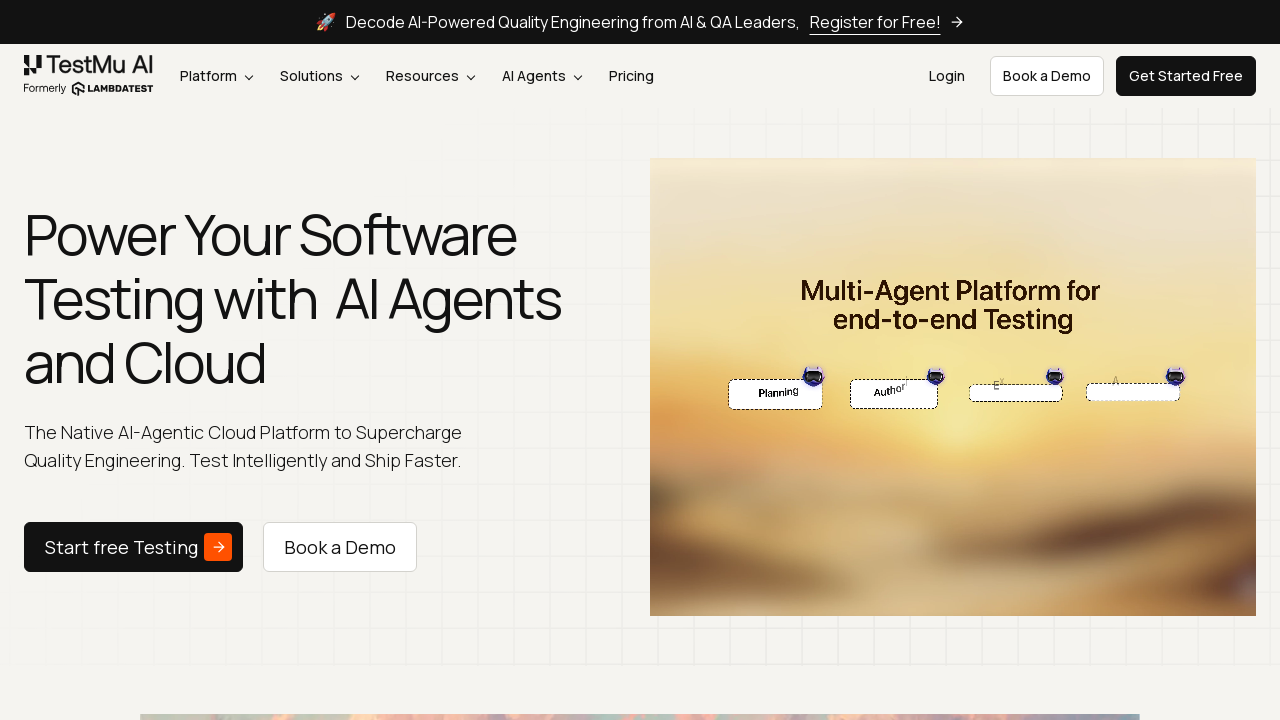

Printed page title to console
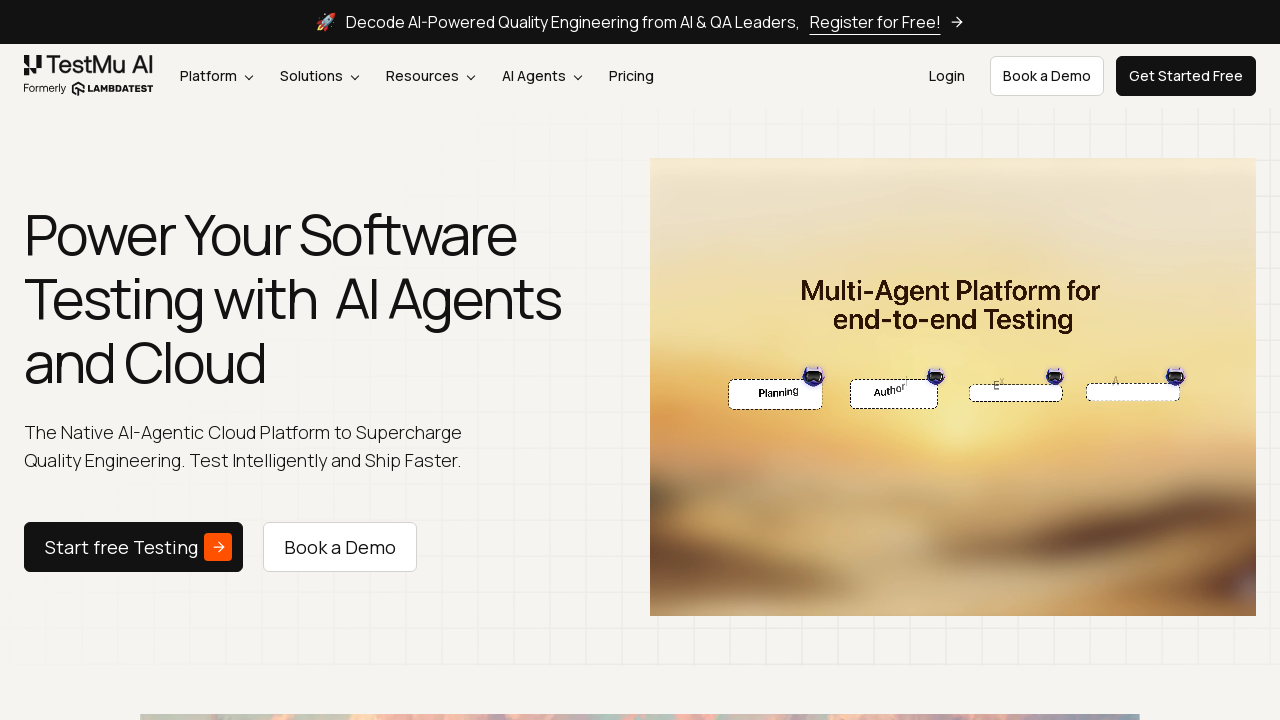

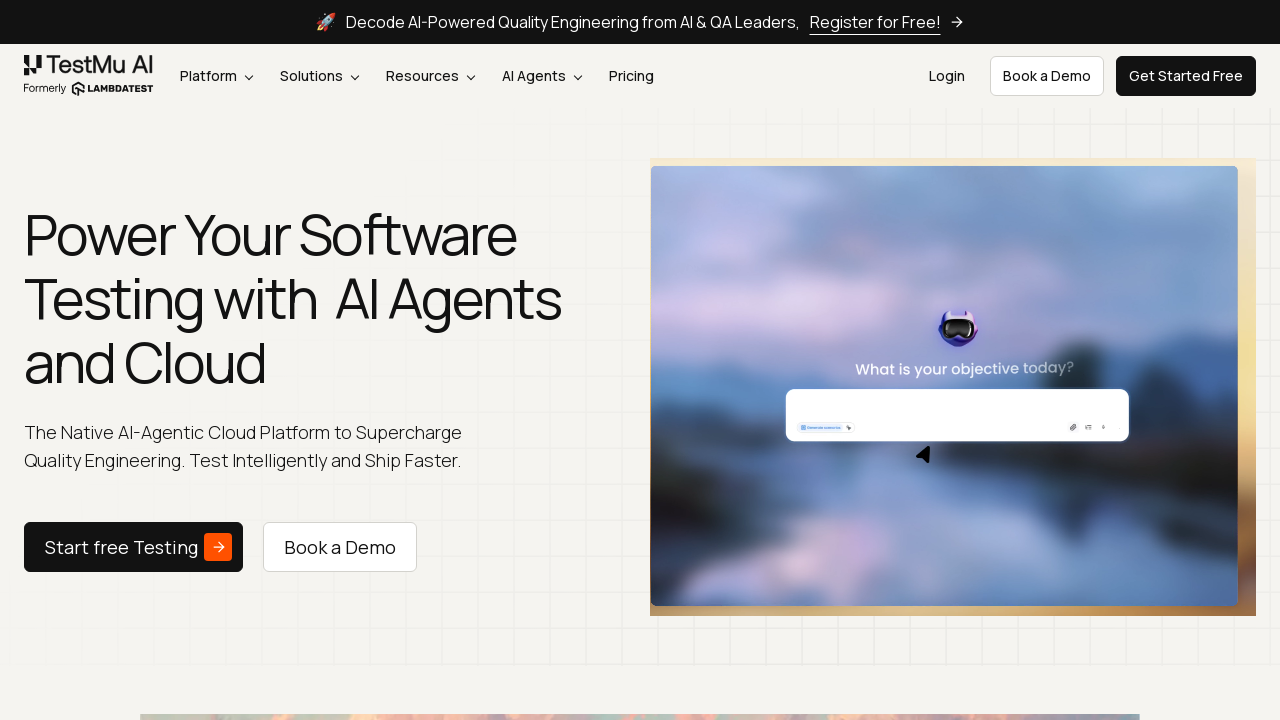